Tests dynamic loading functionality by clicking on Example 7 link, waiting for the page title to change to "Dynamic title", and verifying that an alert message is displayed

Starting URL: https://practice.cydeo.com/dynamic_loading

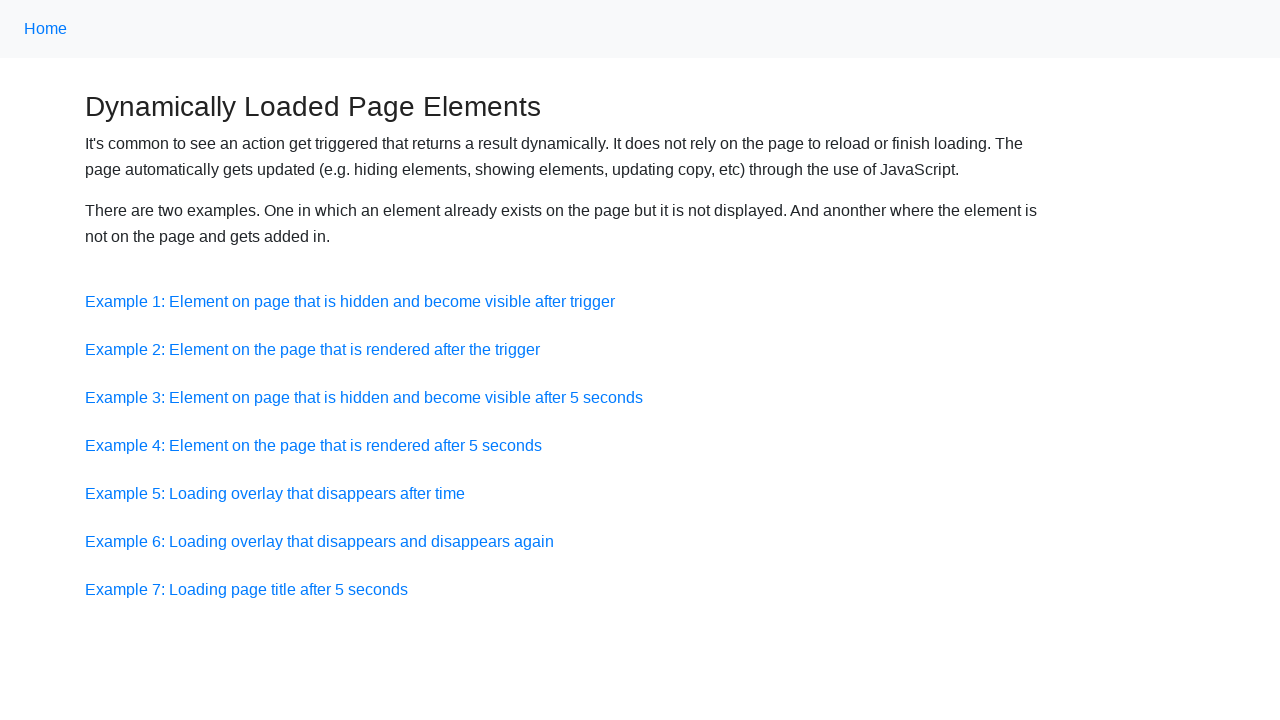

Clicked on Example 7 link at (246, 589) on text=Example 7:
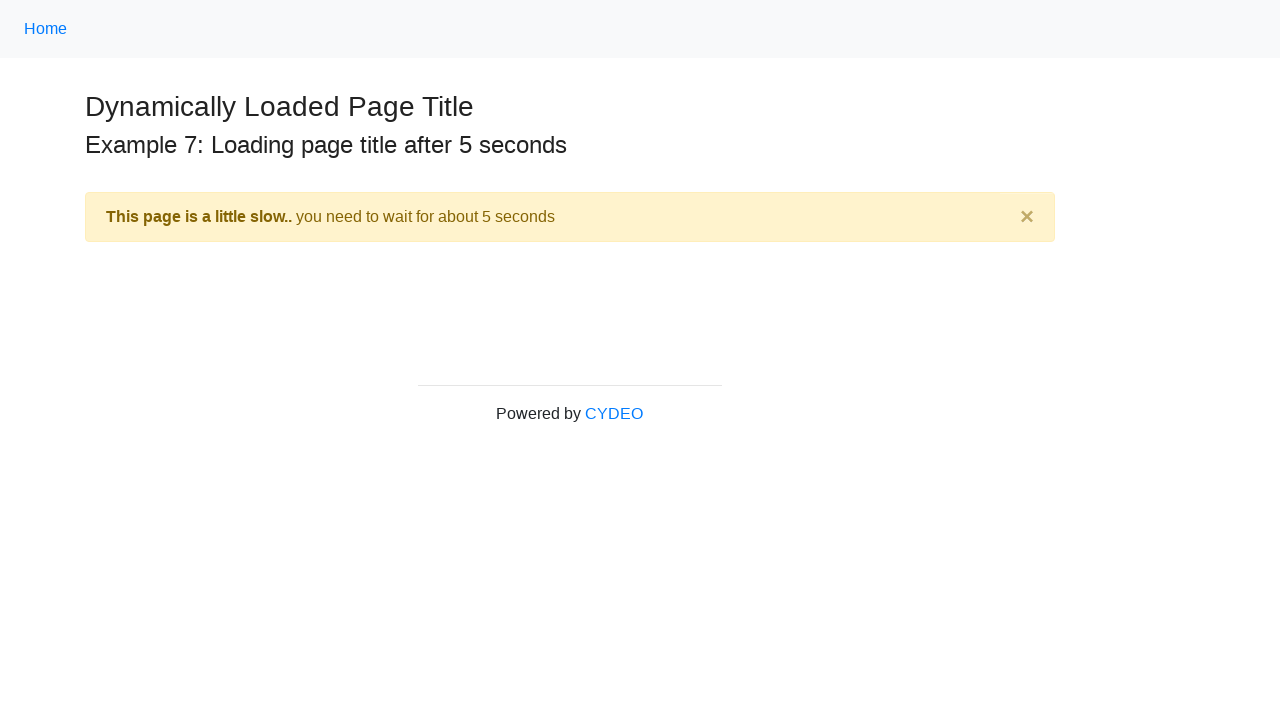

Waited for page title to change to 'Dynamic title'
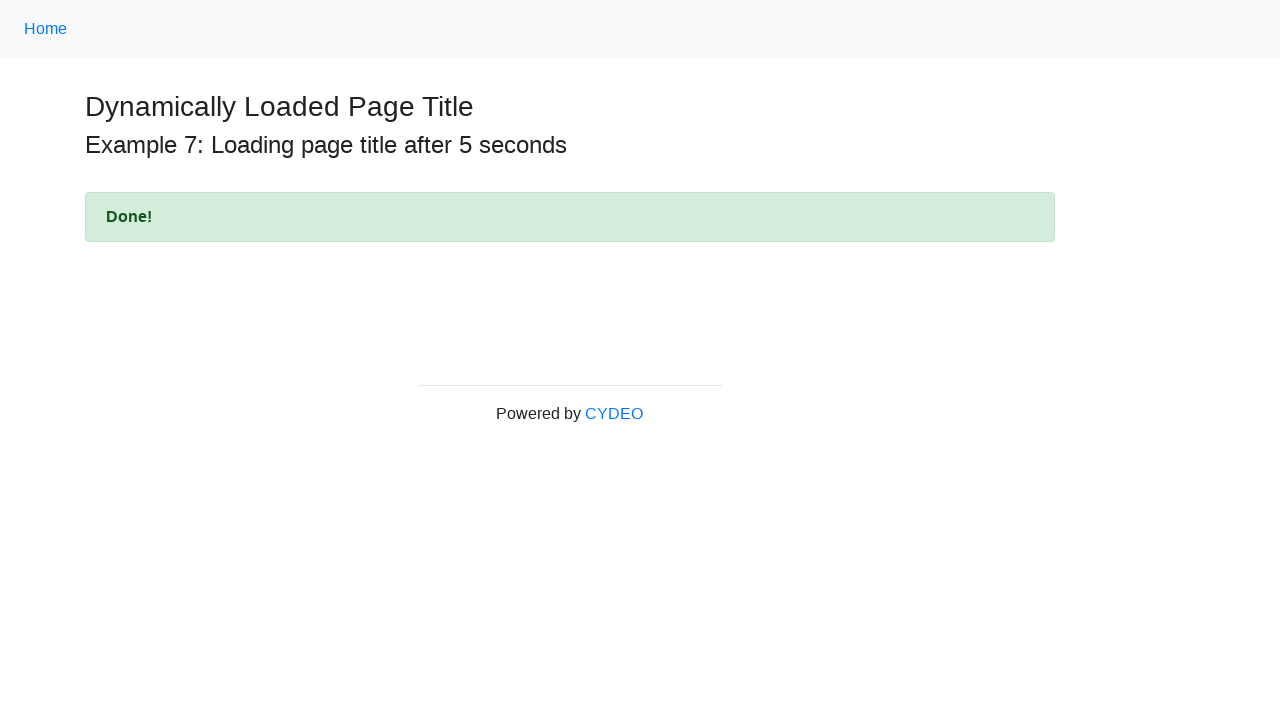

Located alert element
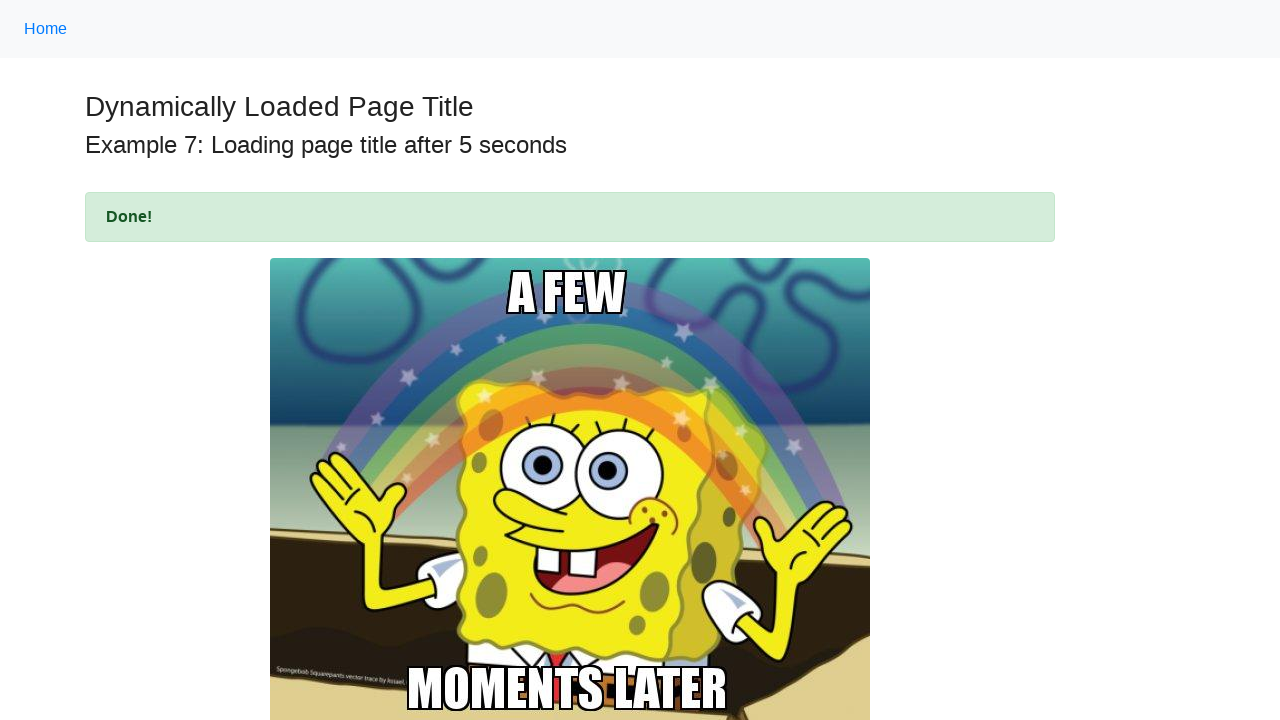

Verified alert message is displayed
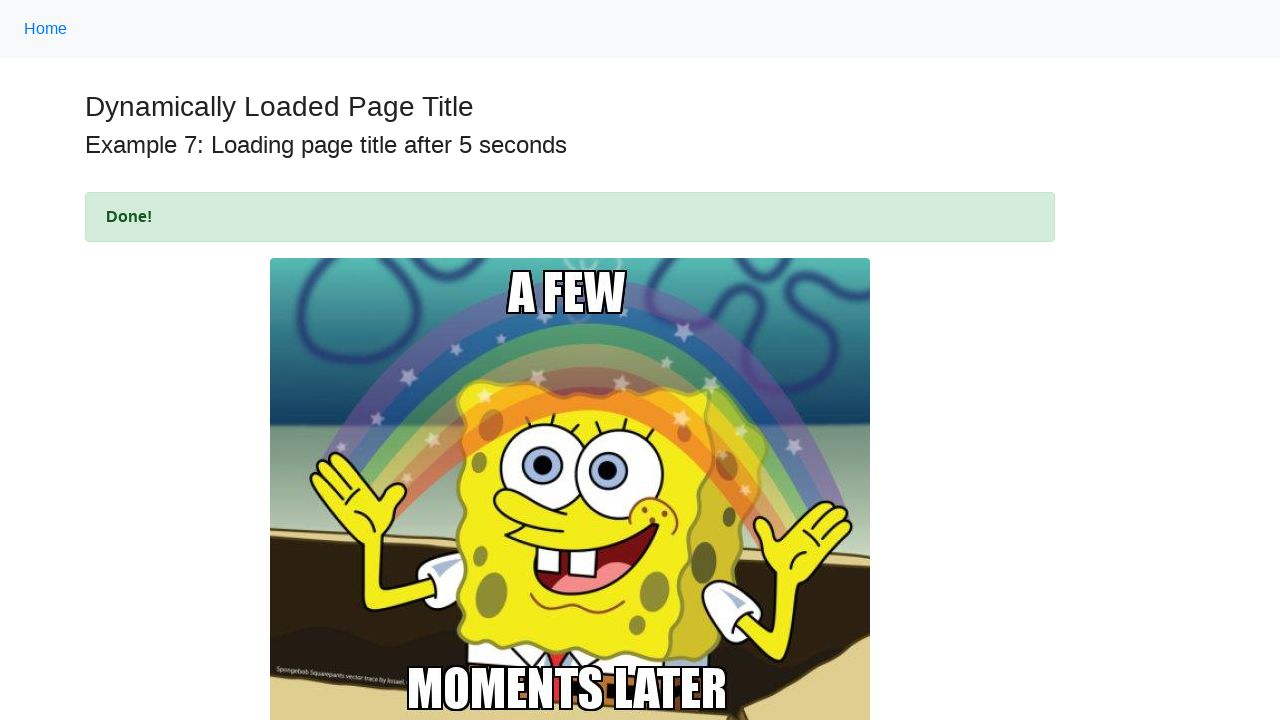

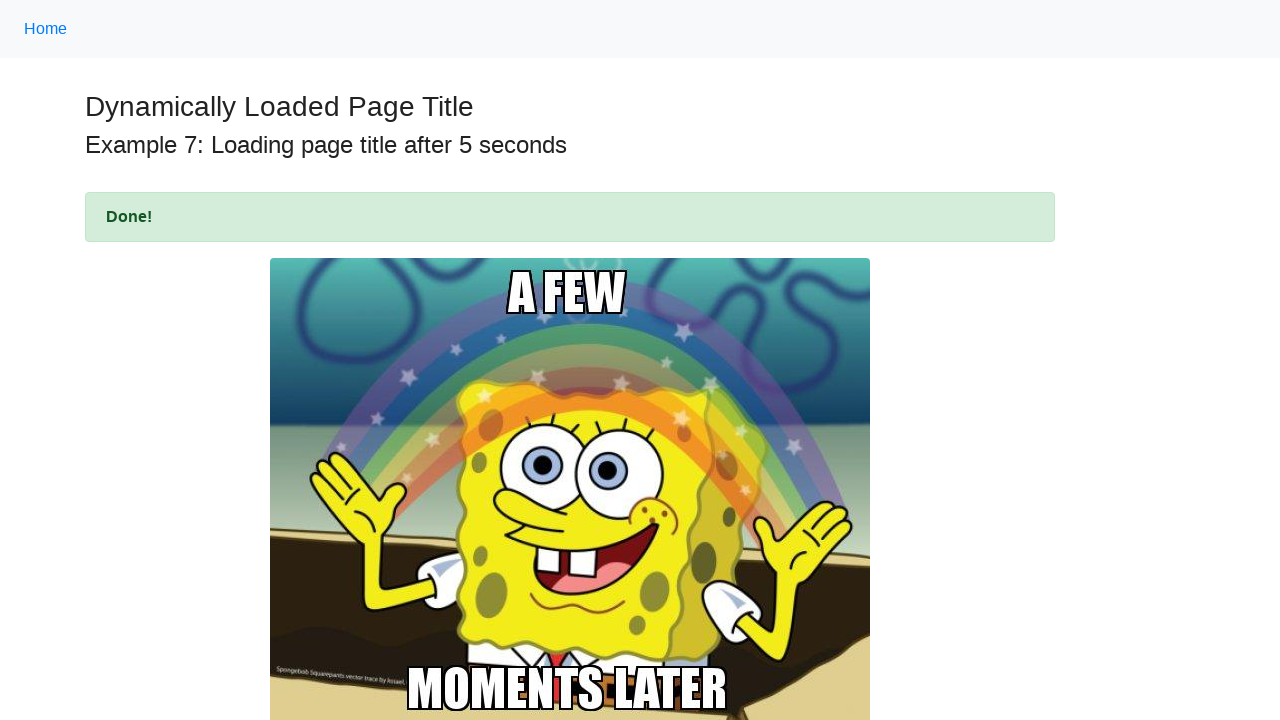